Tests that the "Voltar" button redirects back to the index page.

Starting URL: https://davi-vert.vercel.app/lista.html

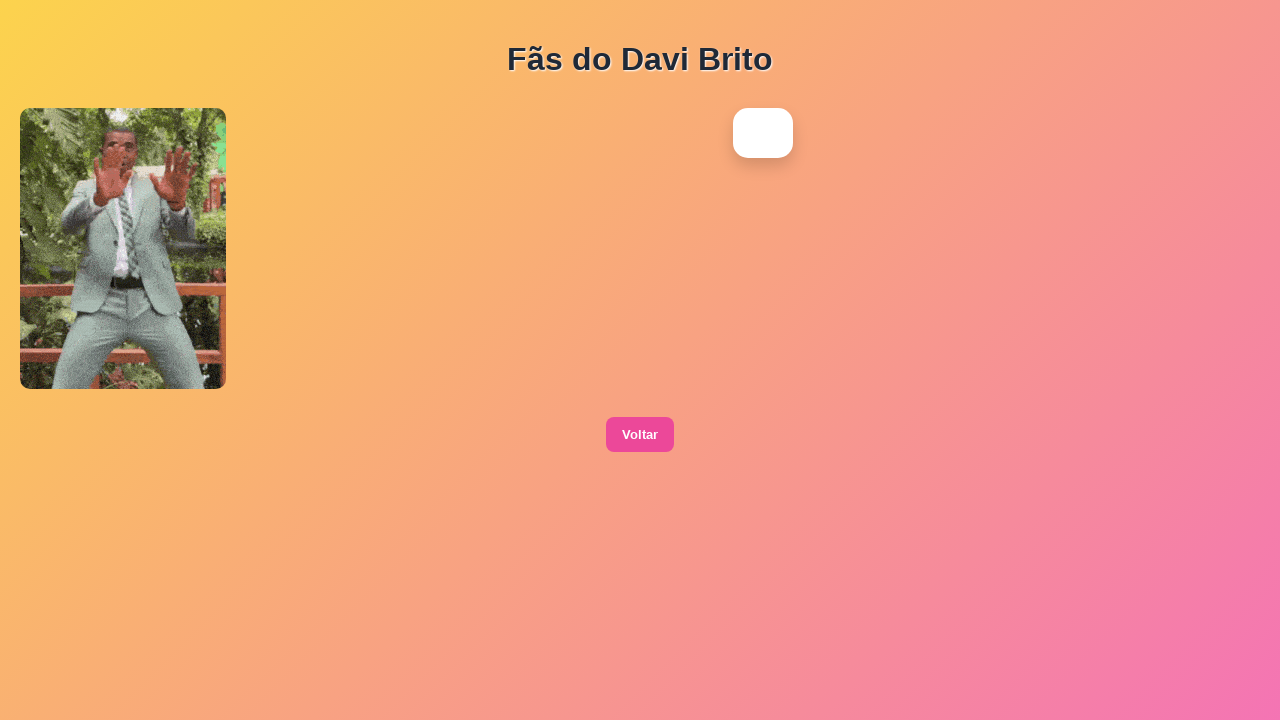

Waited for 'Voltar' button to appear on lista.html page
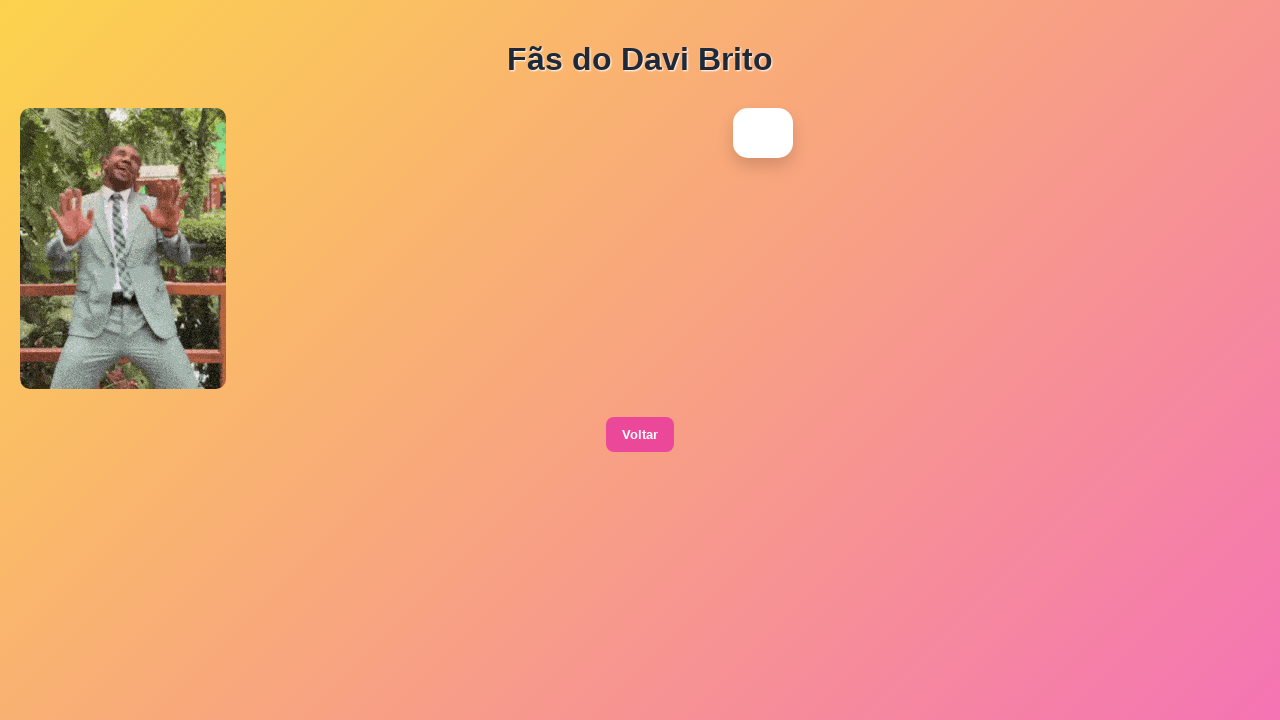

Clicked the 'Voltar' button at (640, 435) on xpath=//button[contains(text(),'Voltar')]
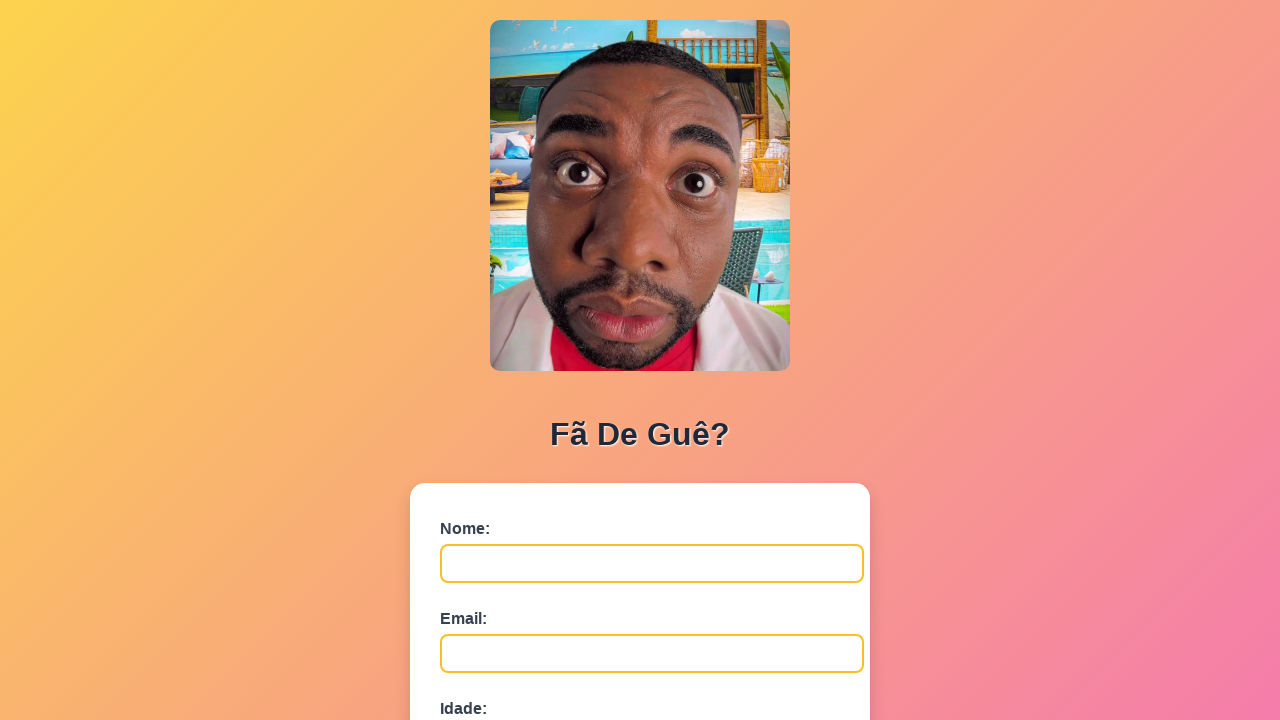

Page redirected to index.html after clicking 'Voltar' button
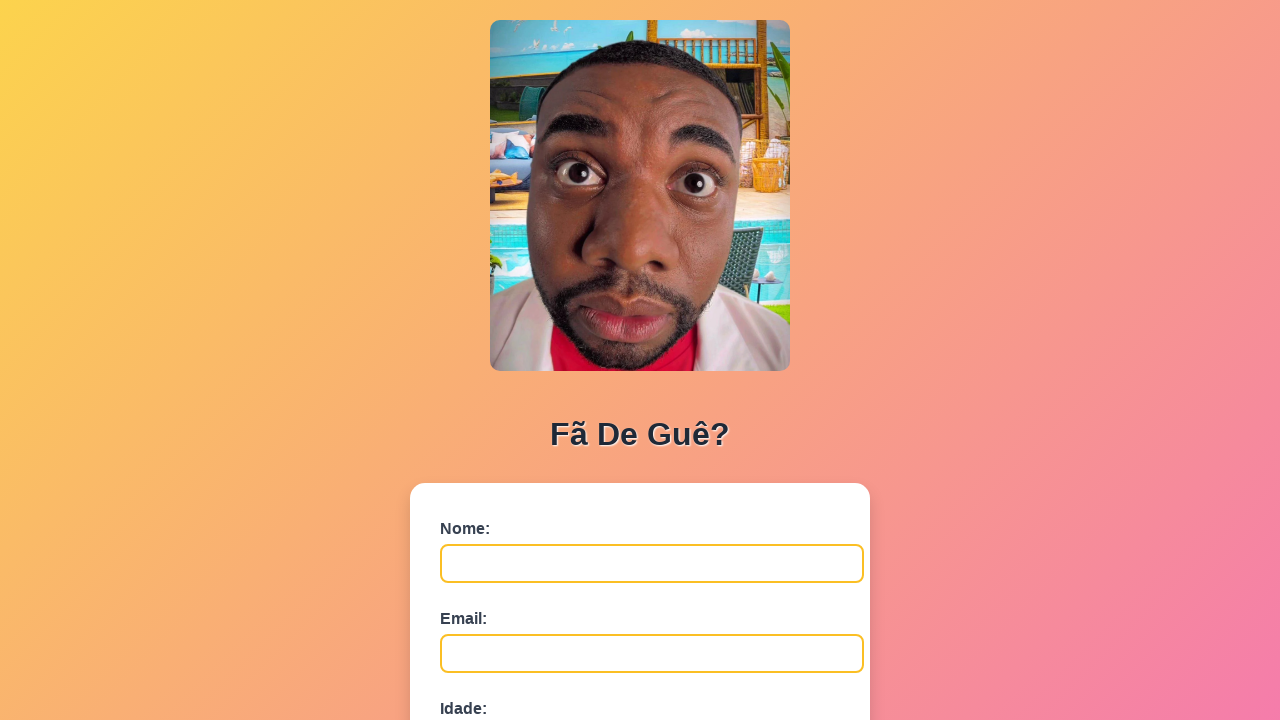

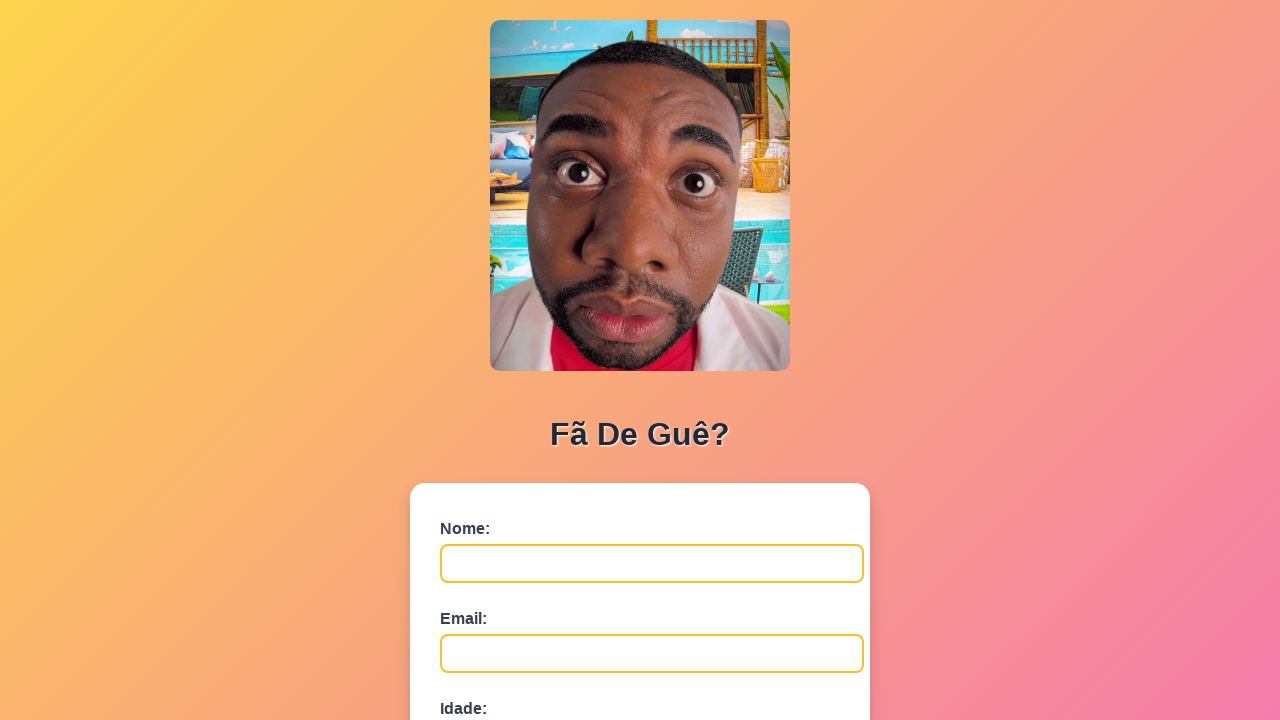